Tests dynamic loading examples by clicking through to hidden and rendered elements

Starting URL: http://the-internet.herokuapp.com/dynamic_loading

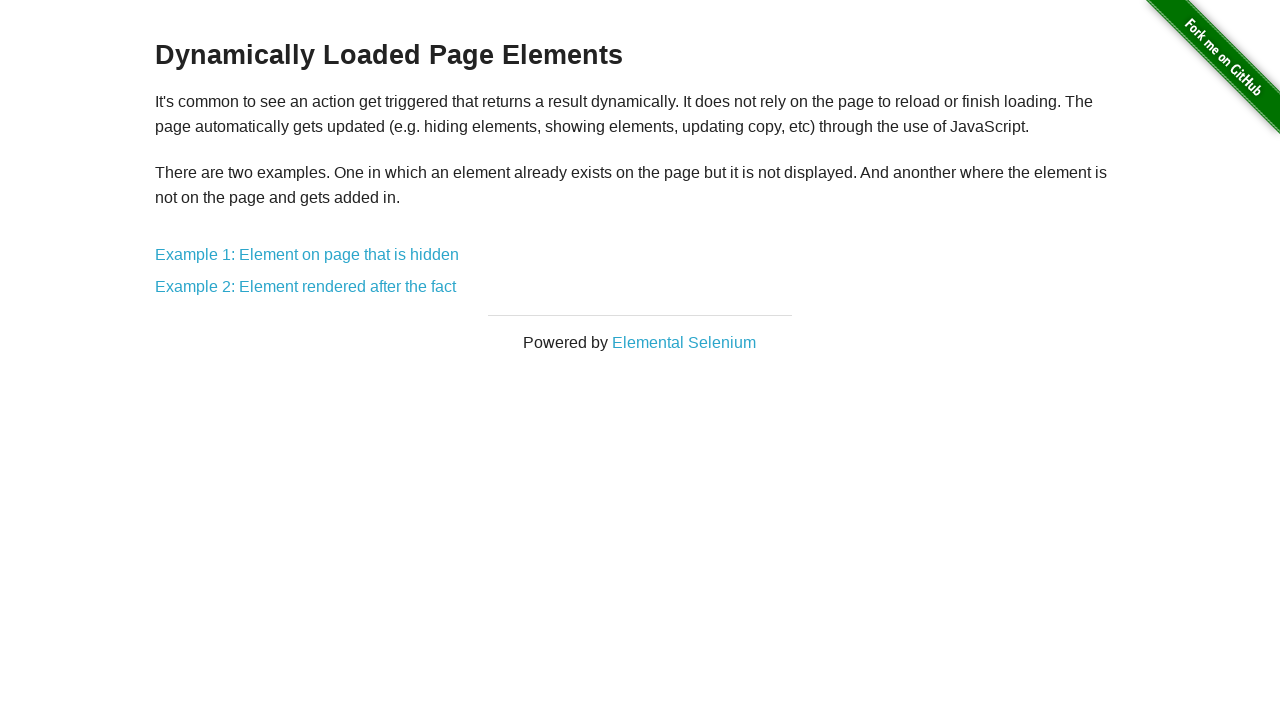

Clicked on Example 1: Element on page that is hidden link at (307, 255) on text=Example 1: Element on page that is hidden
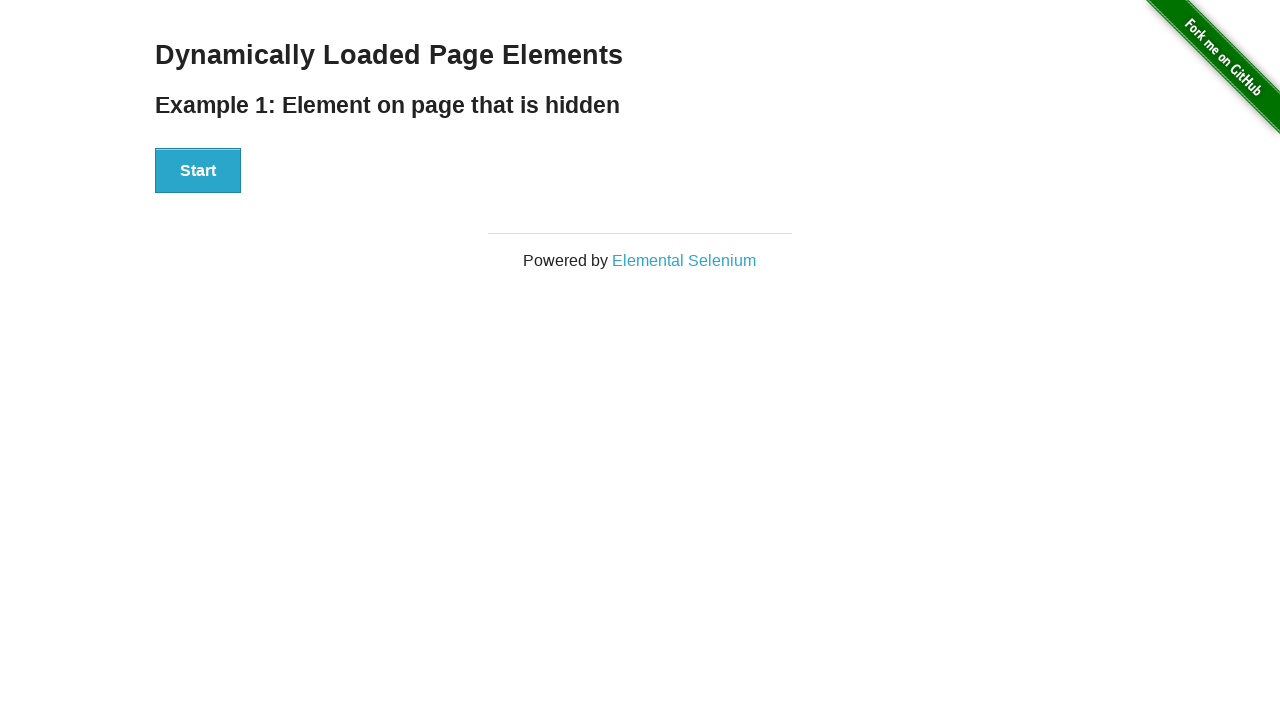

Clicked Start button in Example 1 at (198, 171) on button
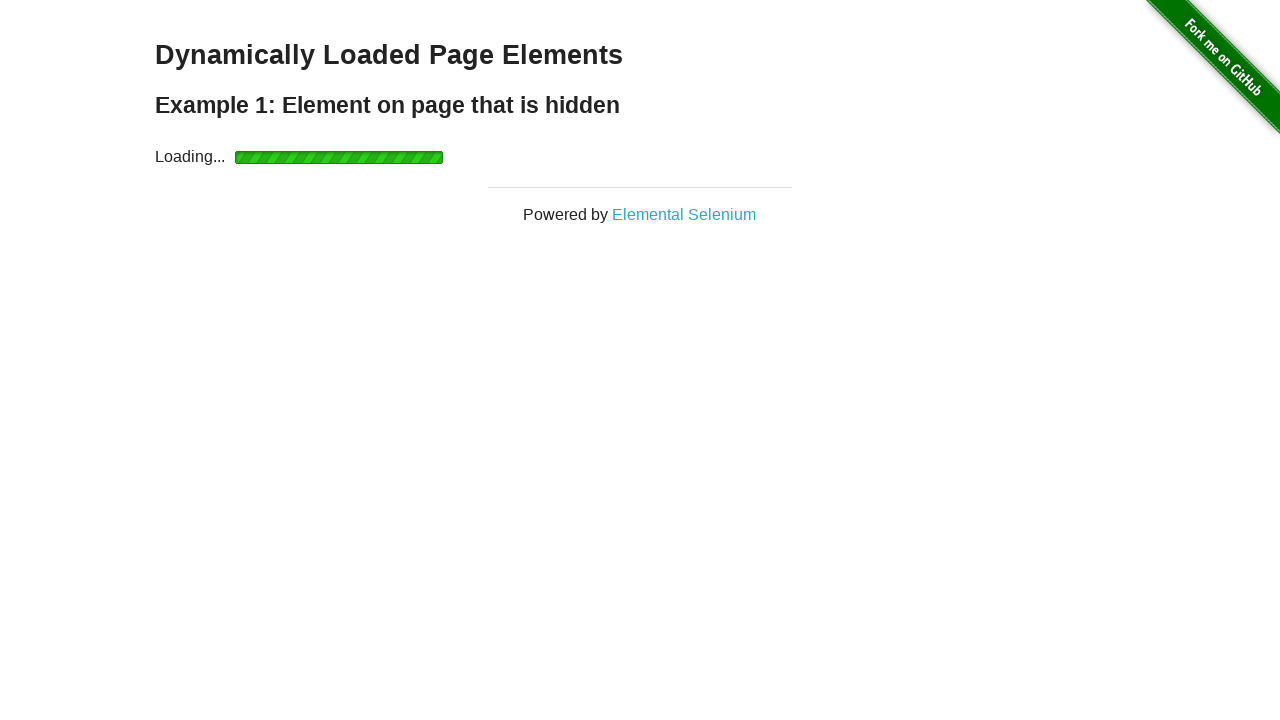

Loading spinner disappeared in Example 1
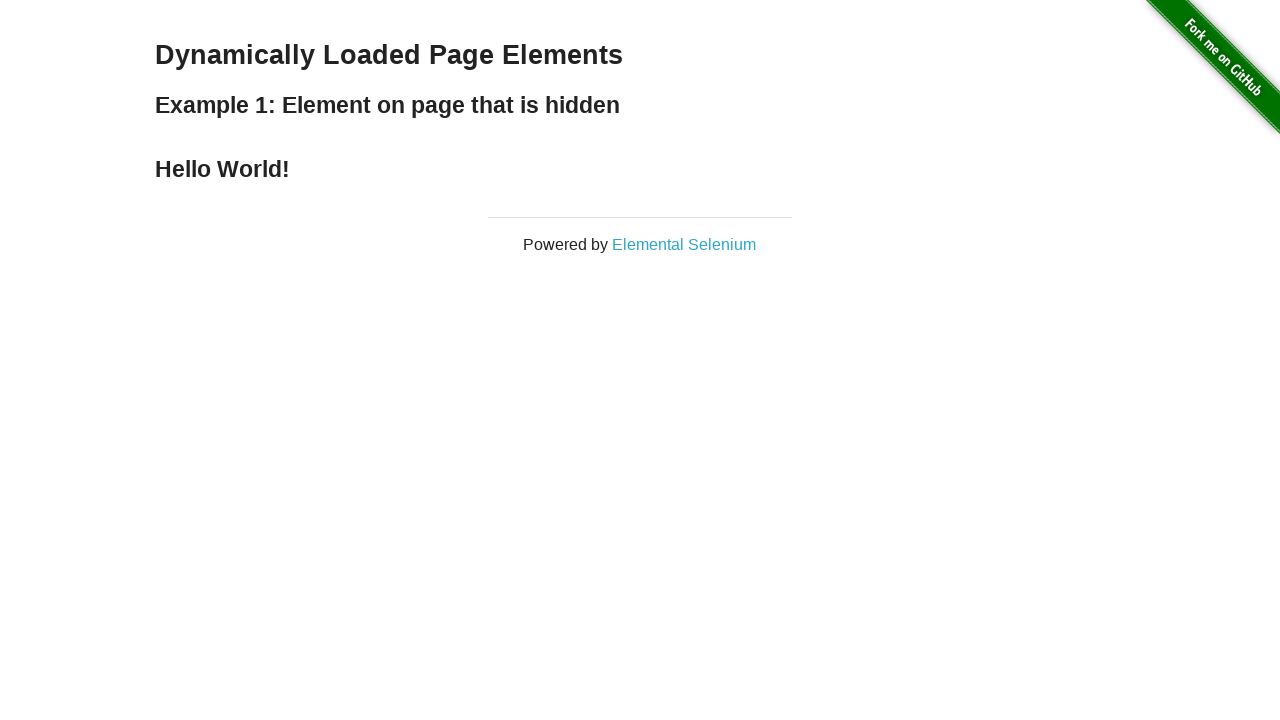

Finish message appeared in Example 1
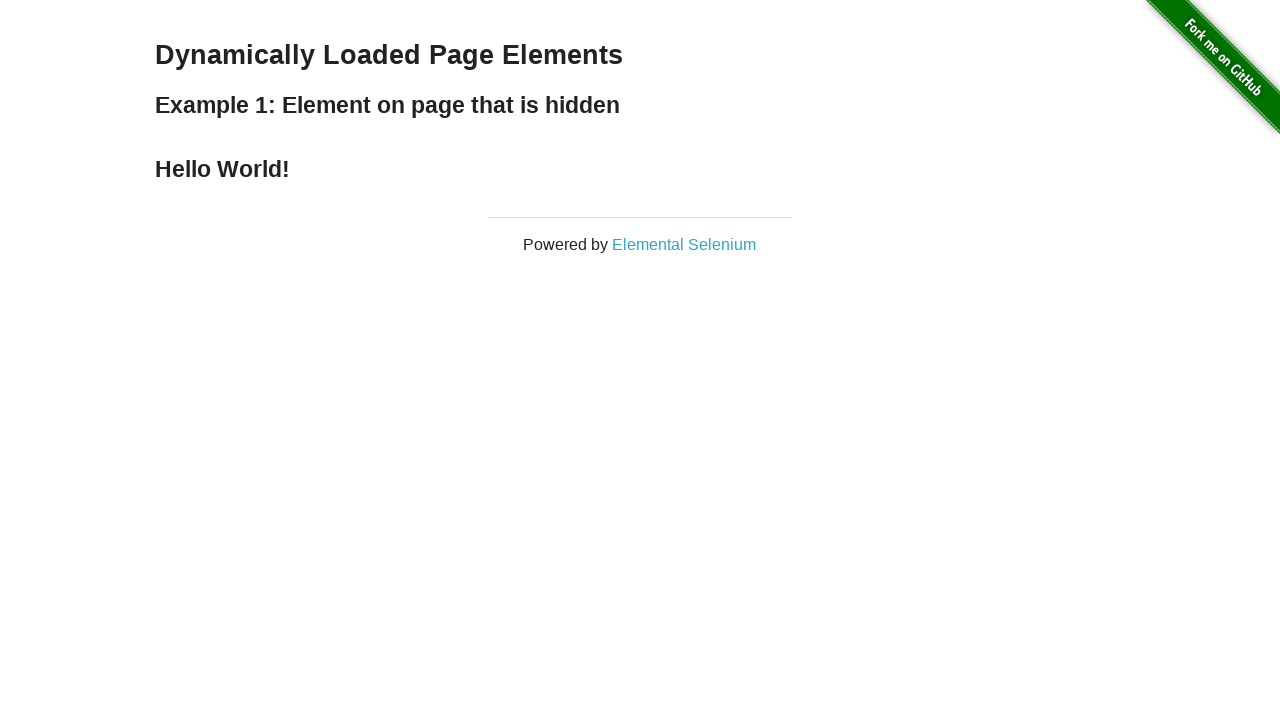

Navigated back to dynamic loading page
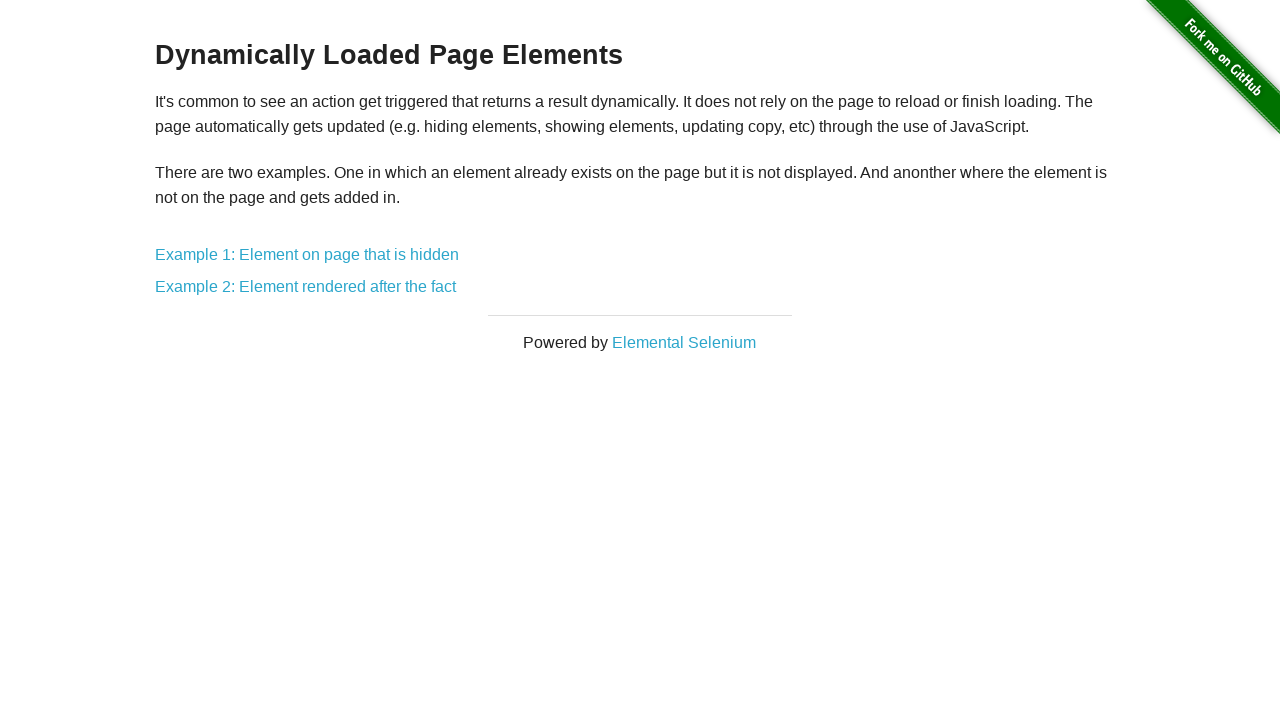

Clicked on Example 2: Element rendered after the fact link at (306, 287) on text=Example 2: Element rendered after the fact
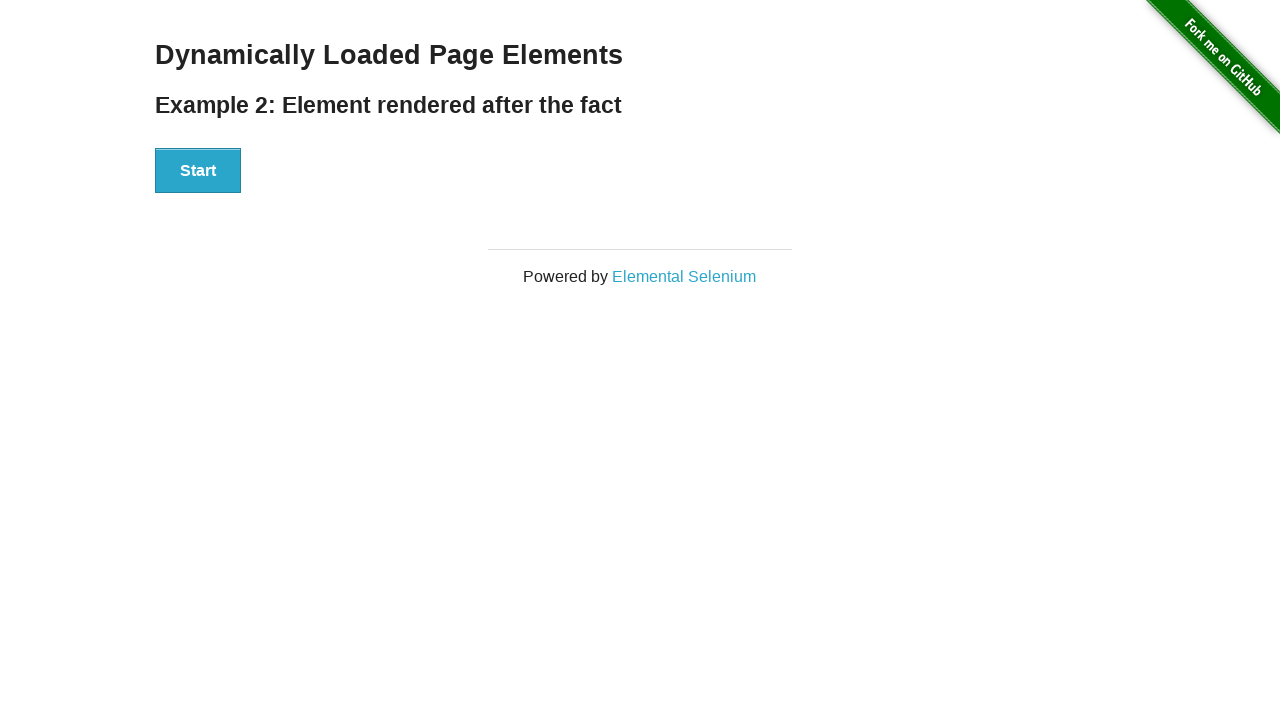

Clicked Start button in Example 2 at (198, 171) on button
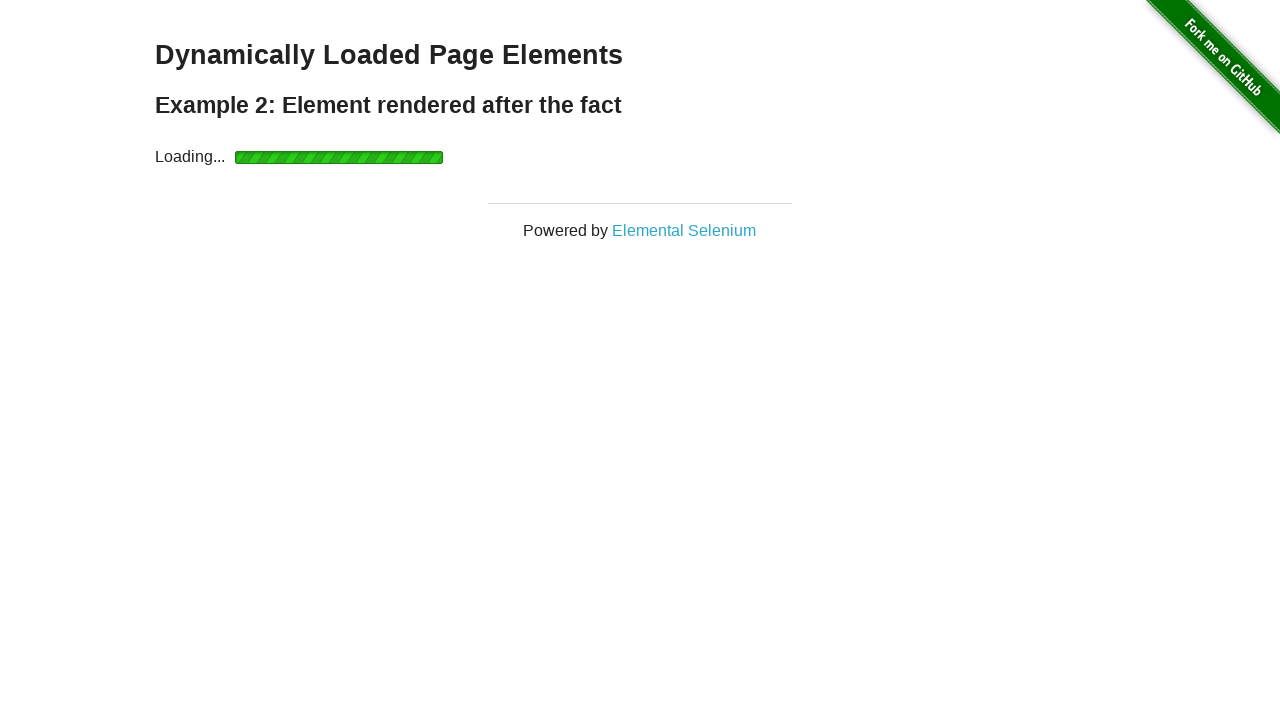

Loading spinner disappeared in Example 2
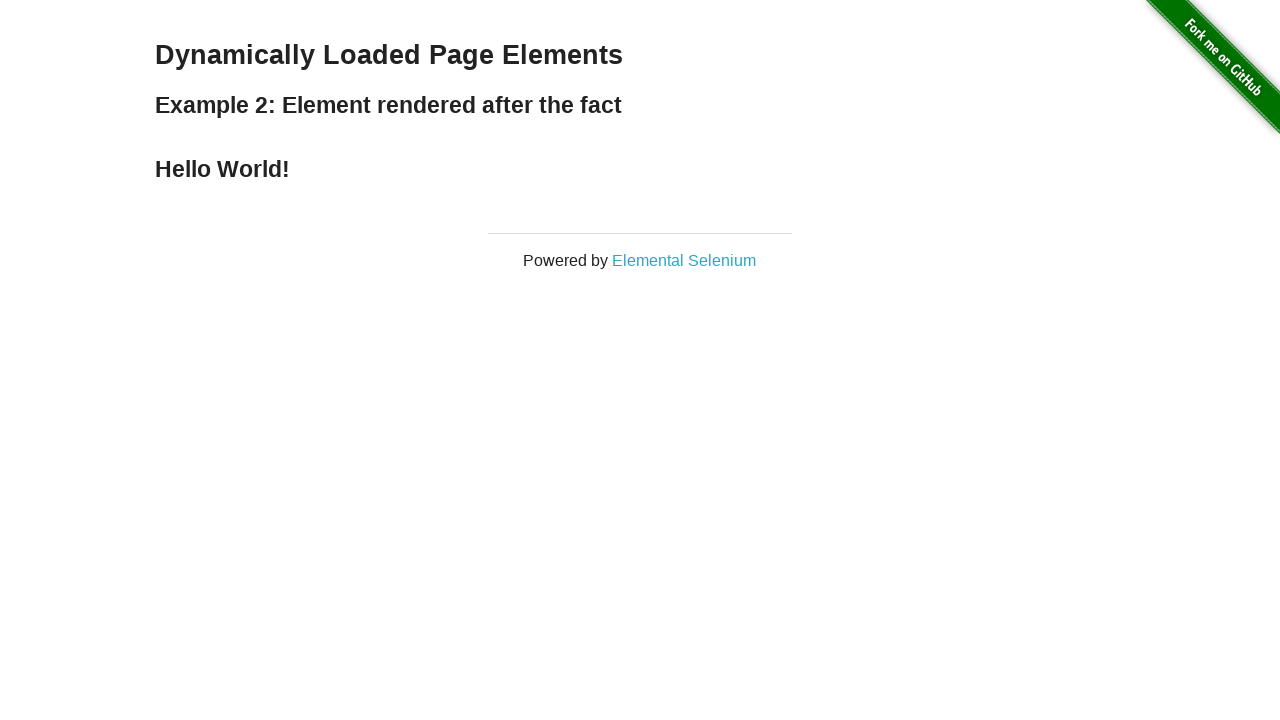

Finish message appeared in Example 2
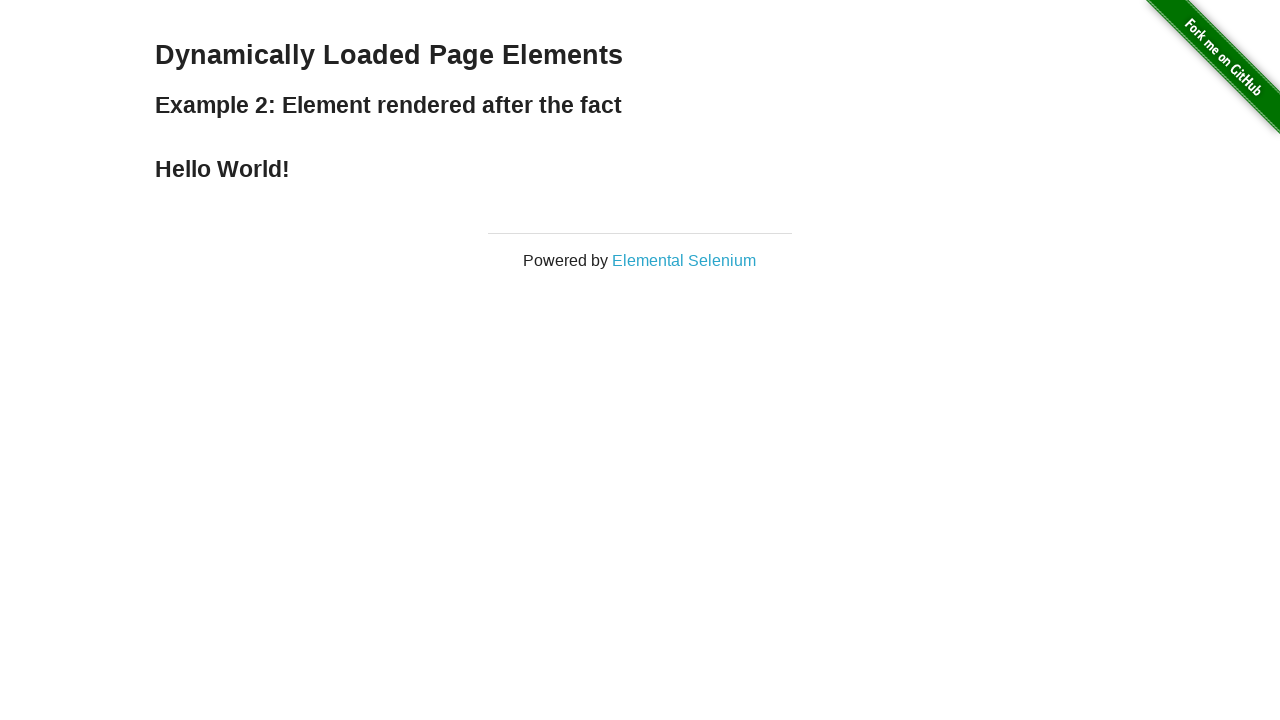

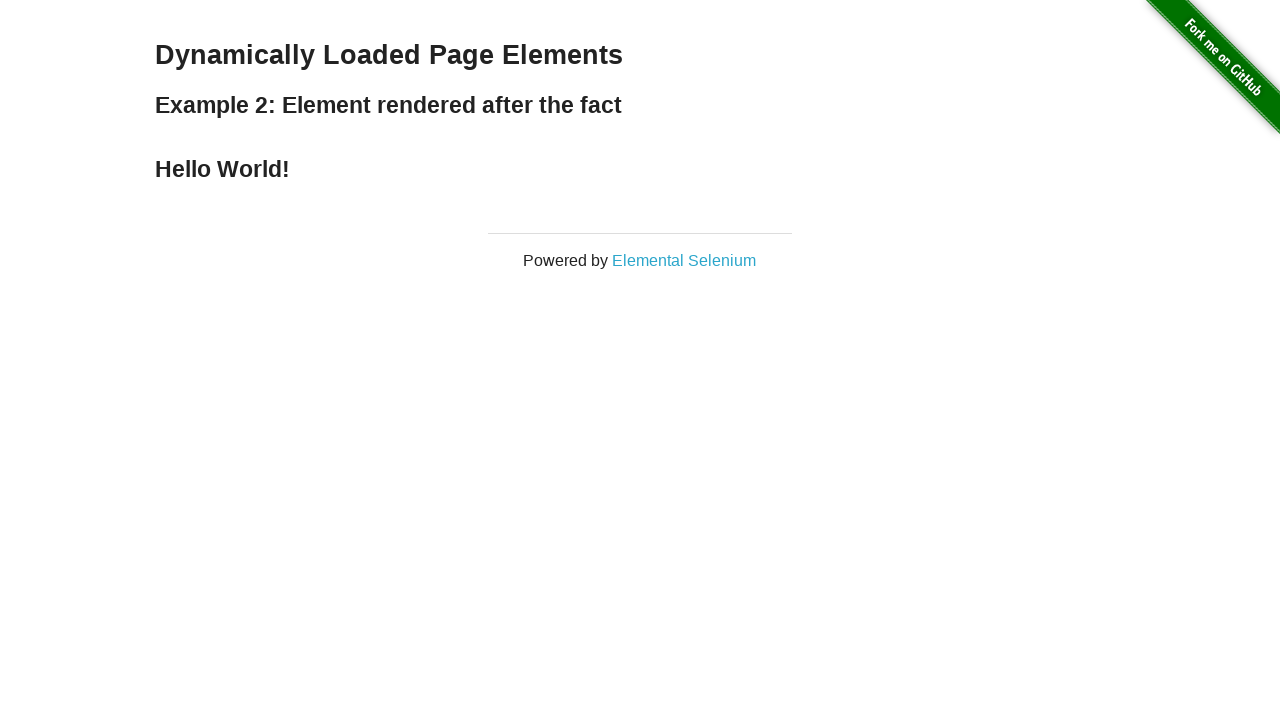